Tests navigation on a real estate agent profile page by scrolling to load content, clicking the "ALL LISTINGS" tab, and repeatedly clicking "SEE MORE LISTINGS" to load all available property listings.

Starting URL: https://www.hershenberggroup.com/team/brandon-hooley

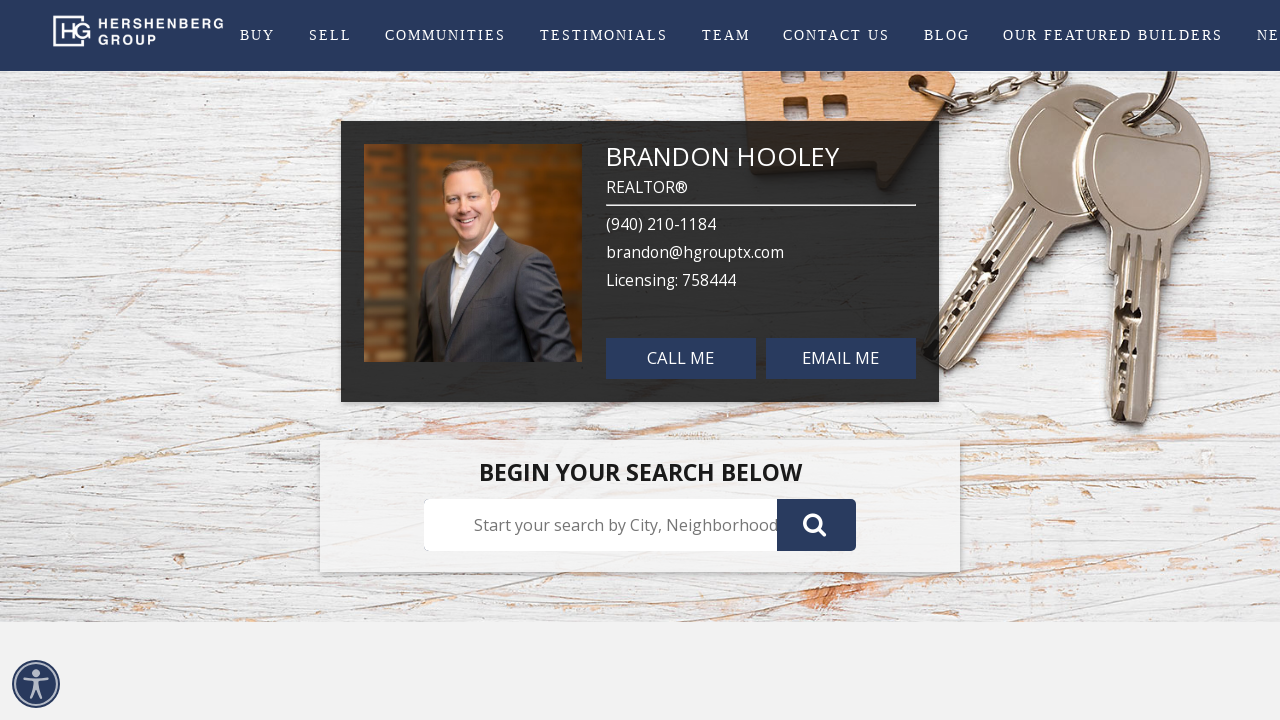

Waited for network idle state
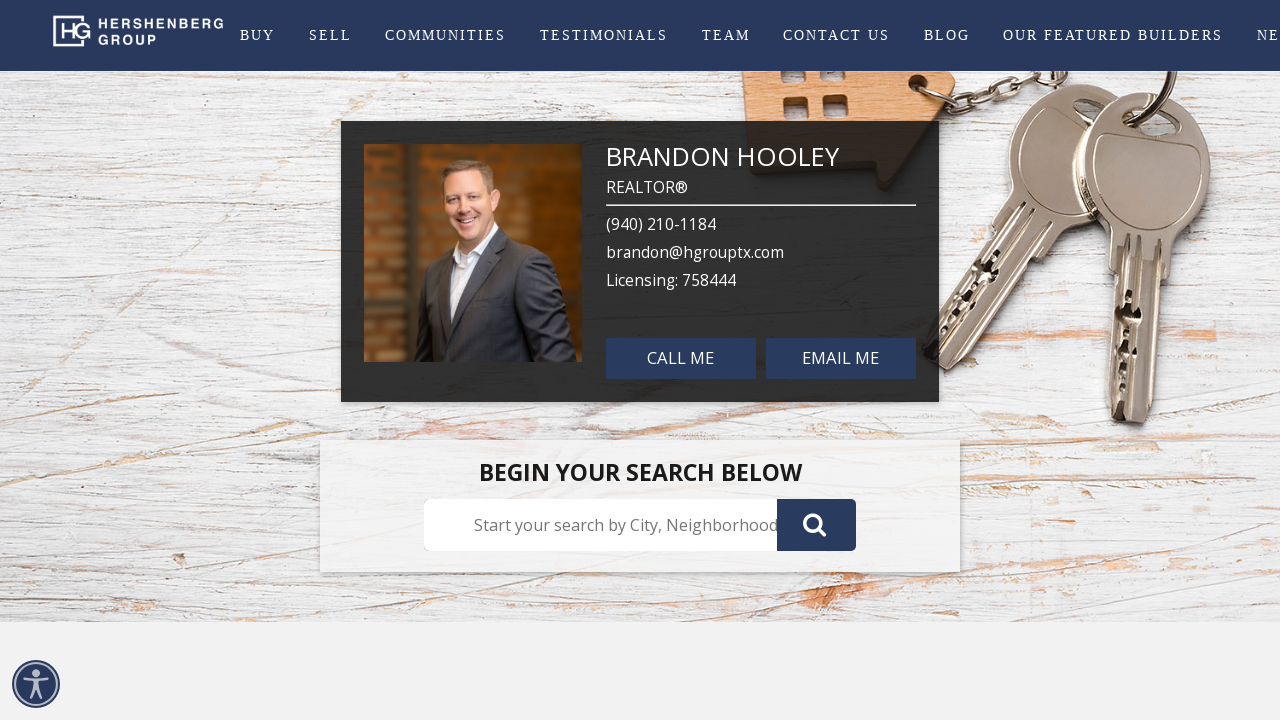

Waited 3 seconds for initial content
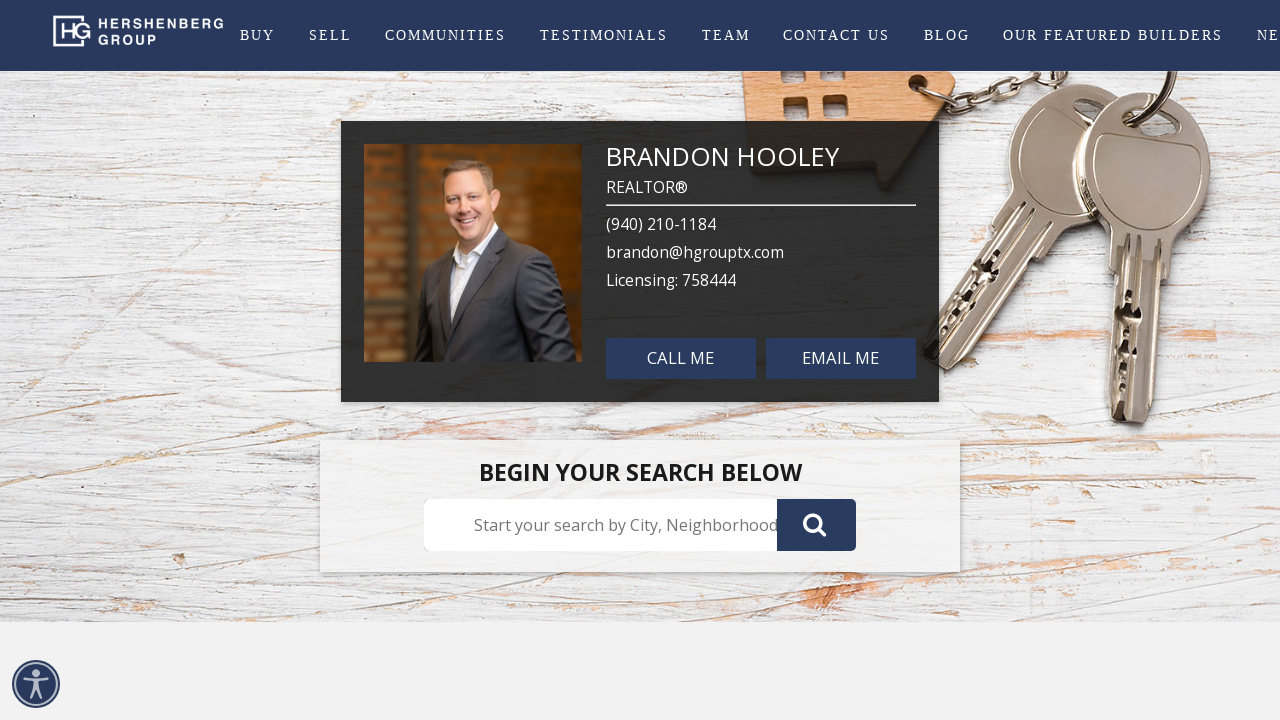

Scrolled to middle of page
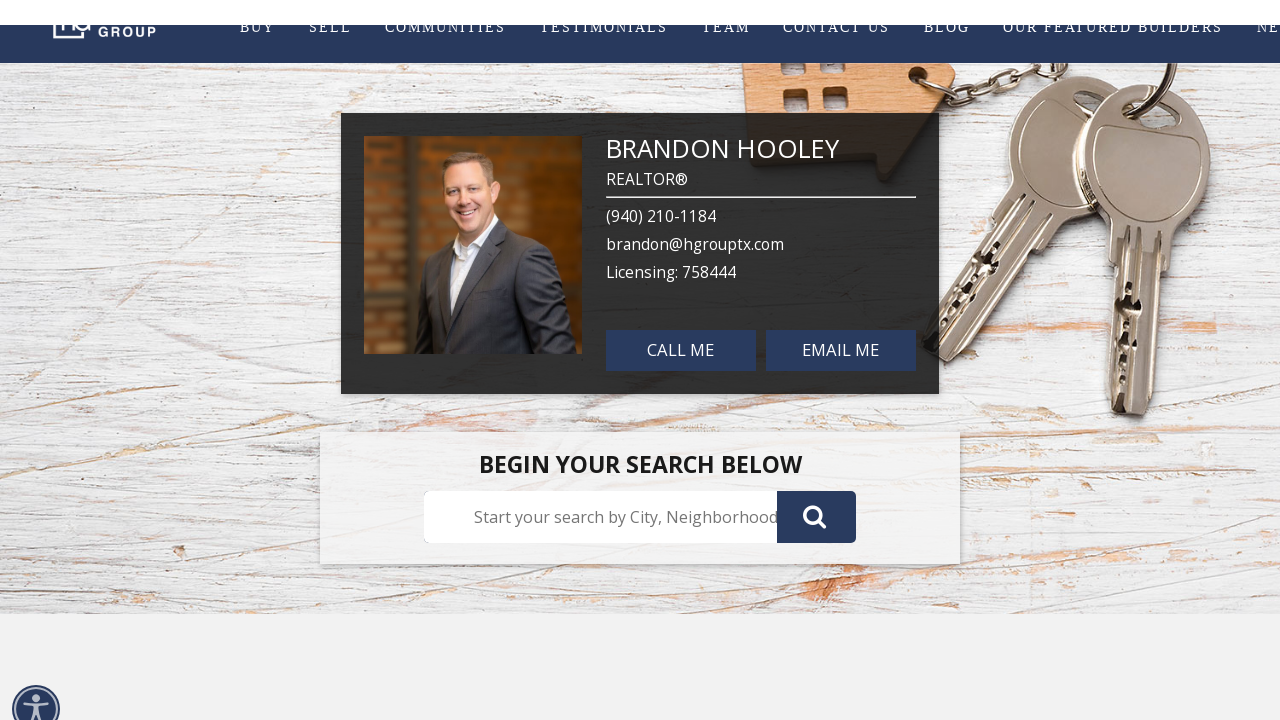

Waited 2 seconds for content to load after scroll
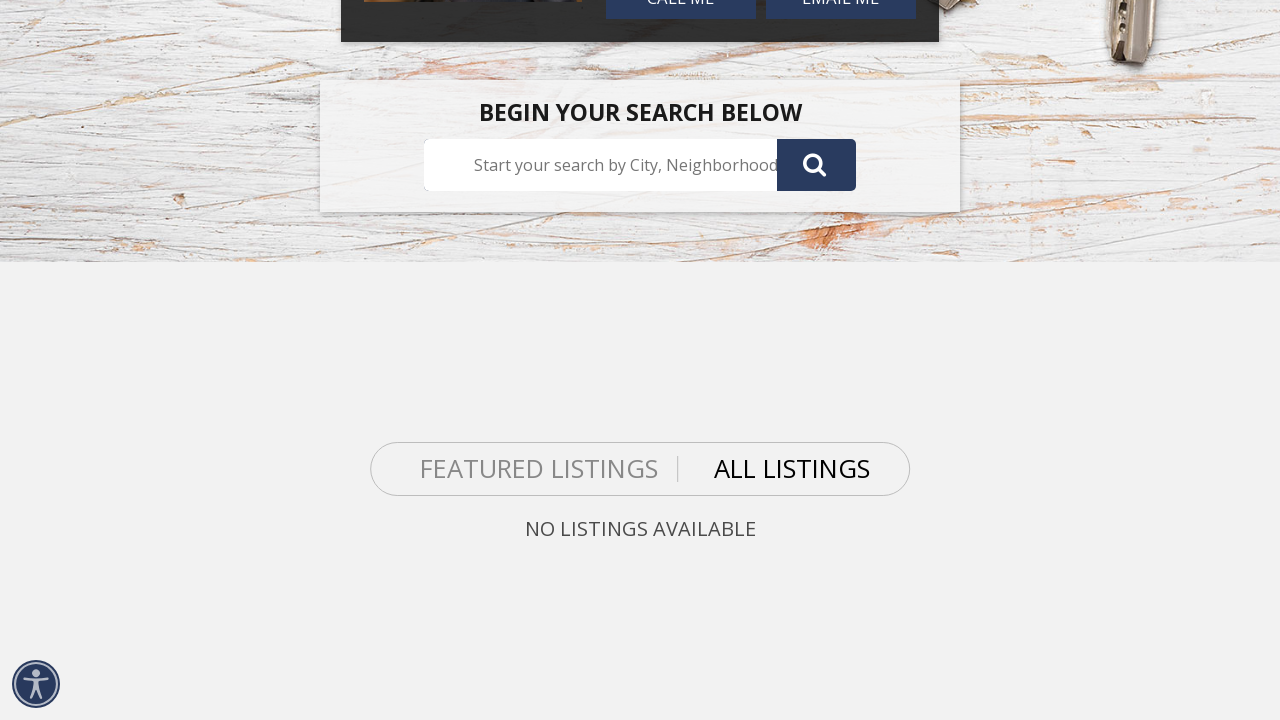

Clicked ALL LISTINGS tab using selector: text="ALL LISTINGS" at (792, 469) on text="ALL LISTINGS" >> nth=0
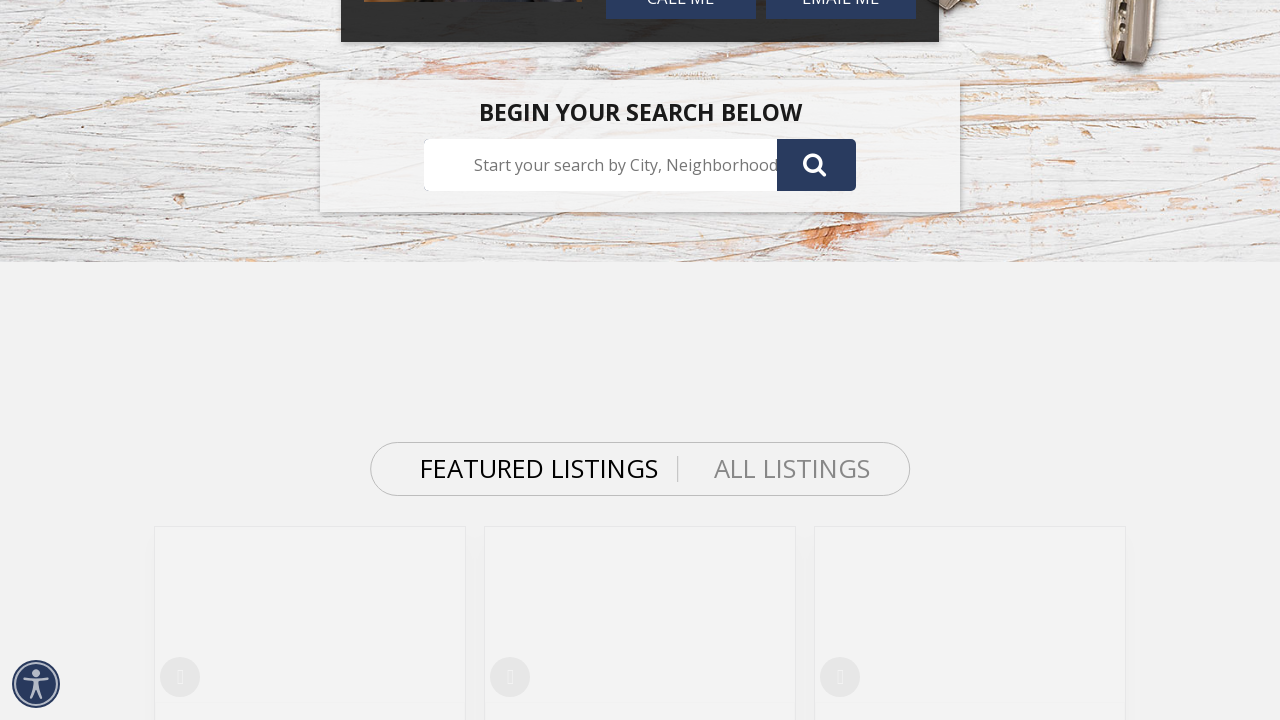

Waited 3 seconds for ALL LISTINGS tab content to load
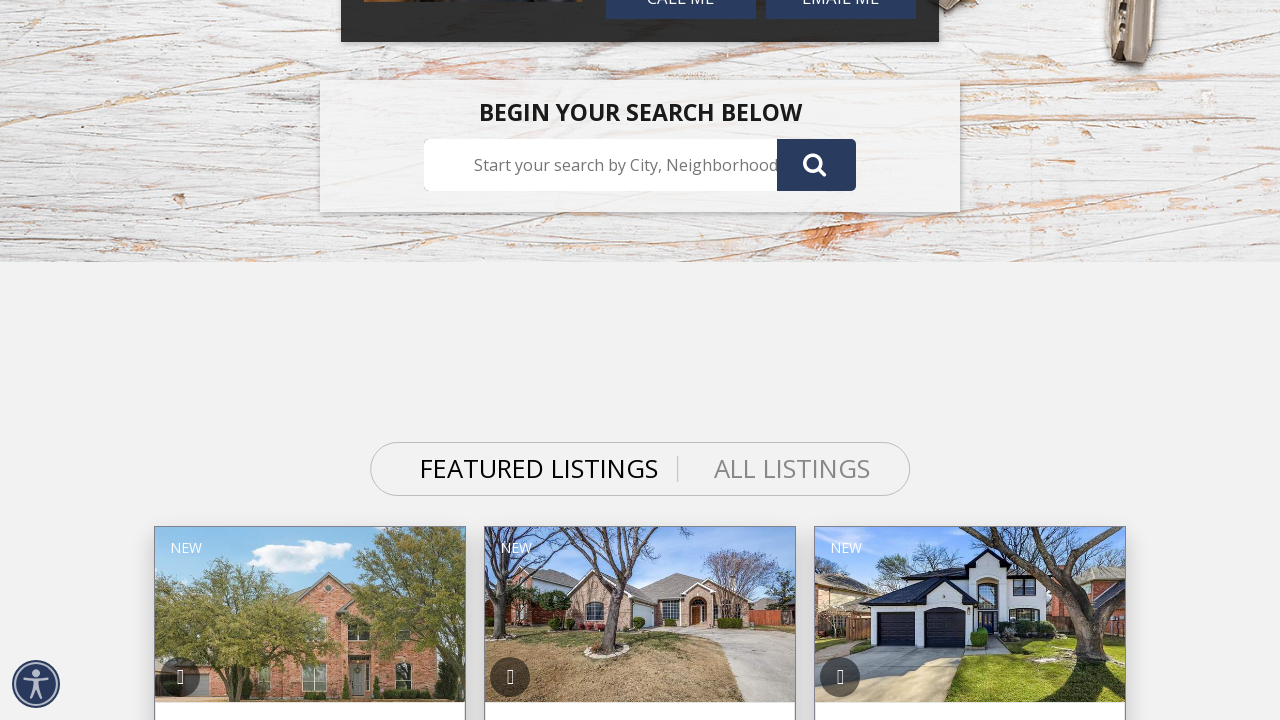

Waited 5 seconds for listings to fully load
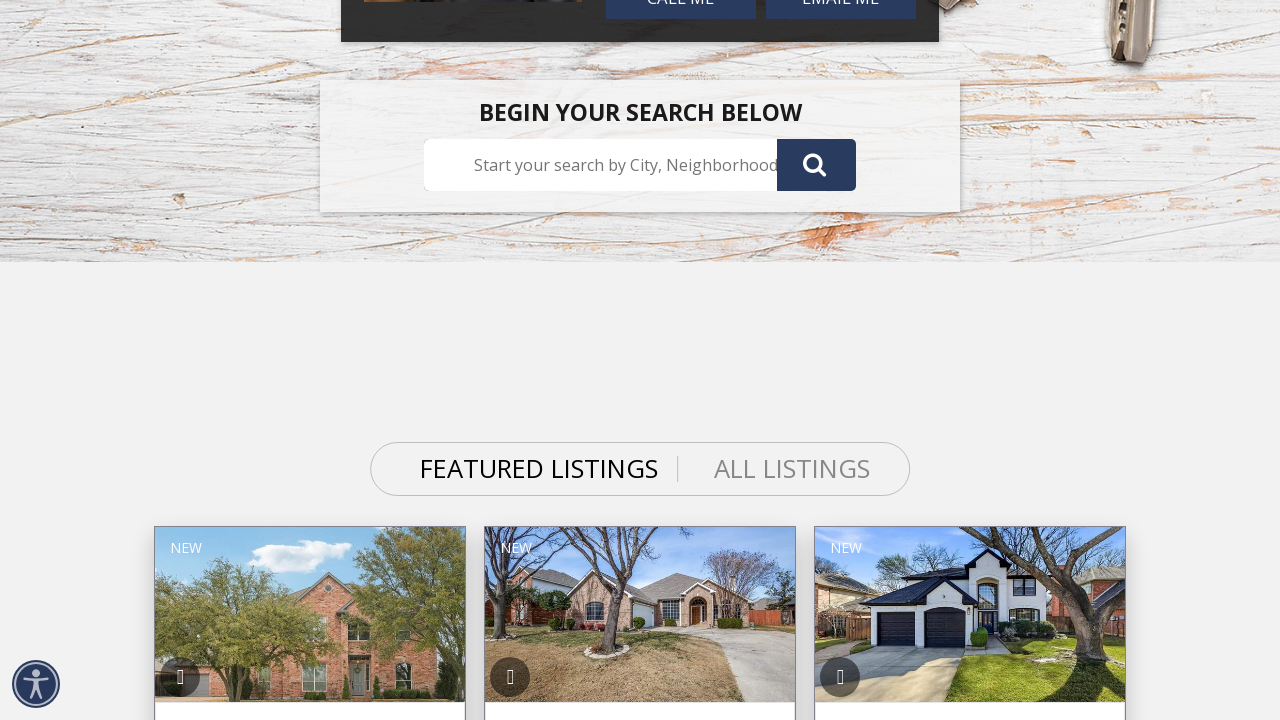

Scrolled to bottom of page
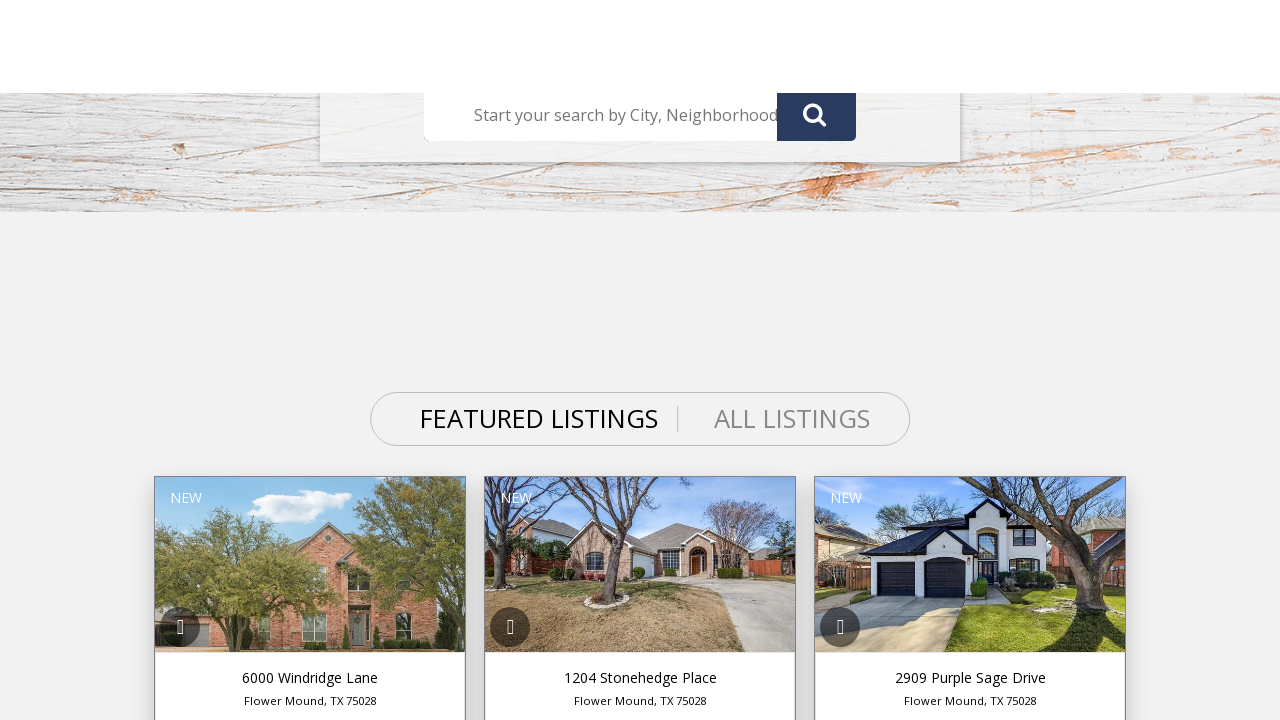

Waited 2 seconds after scrolling to bottom
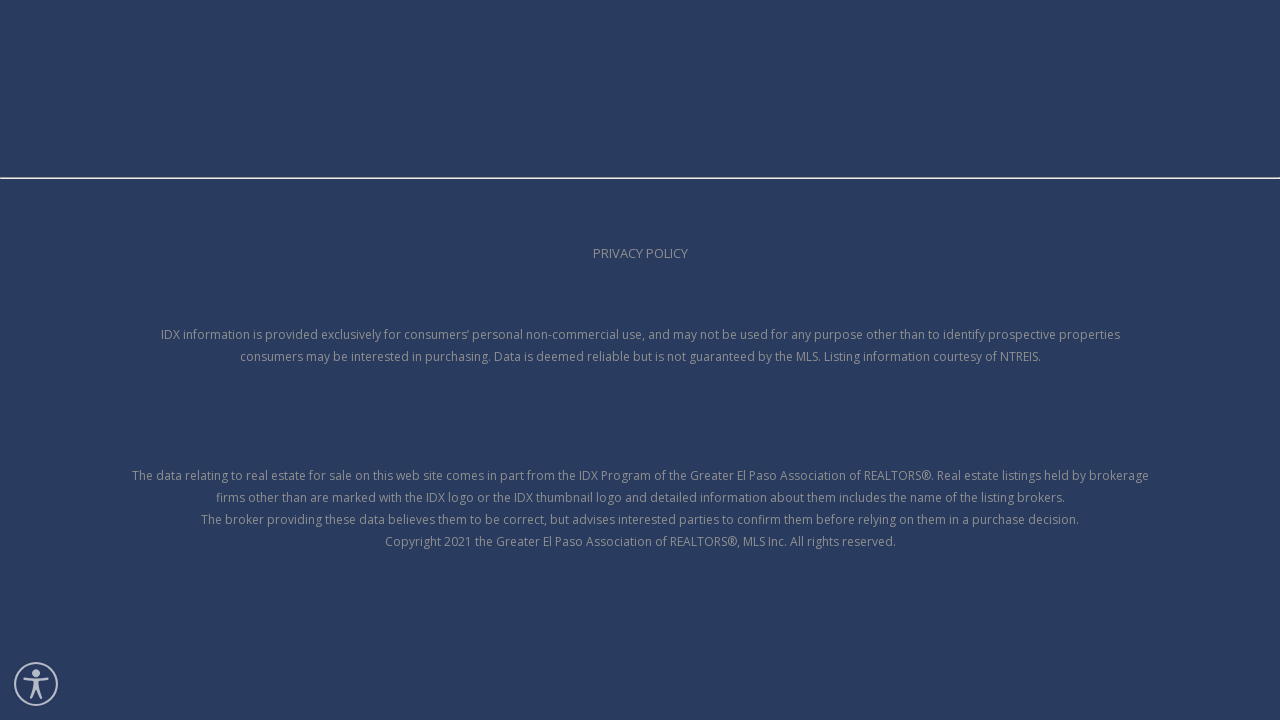

No more SEE MORE LISTINGS buttons found, stopping
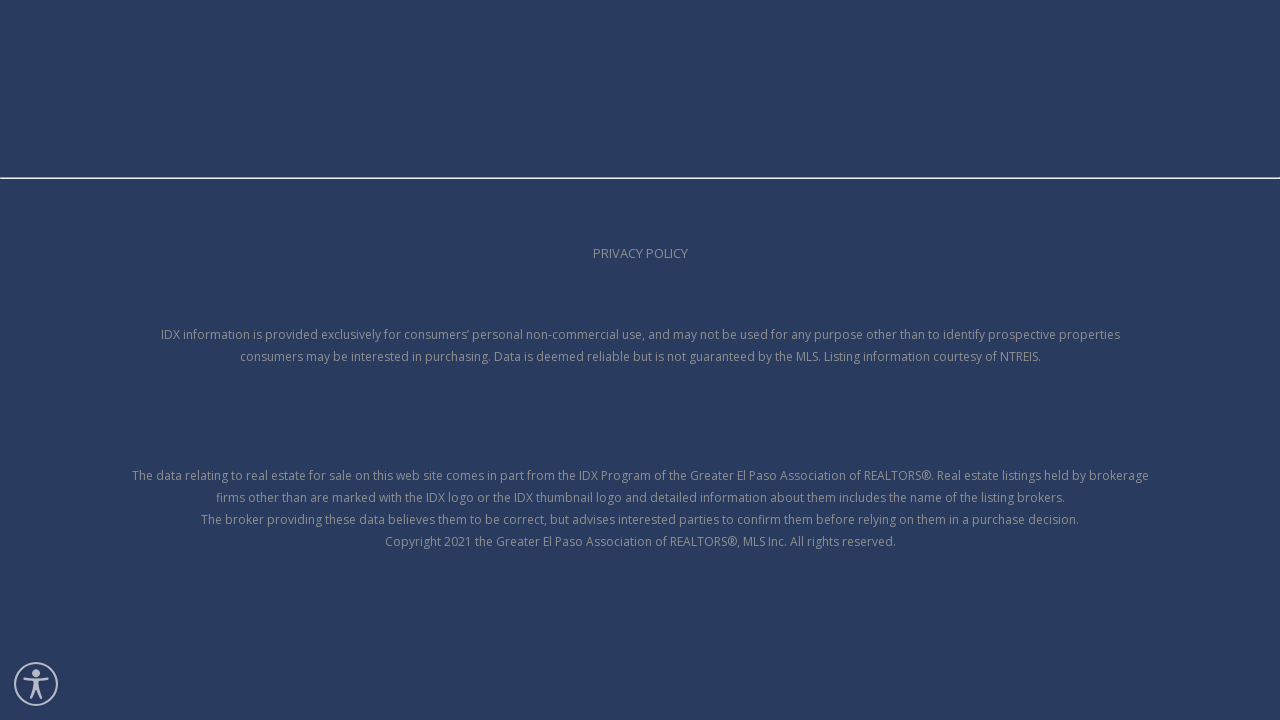

Final wait for all content to be visible
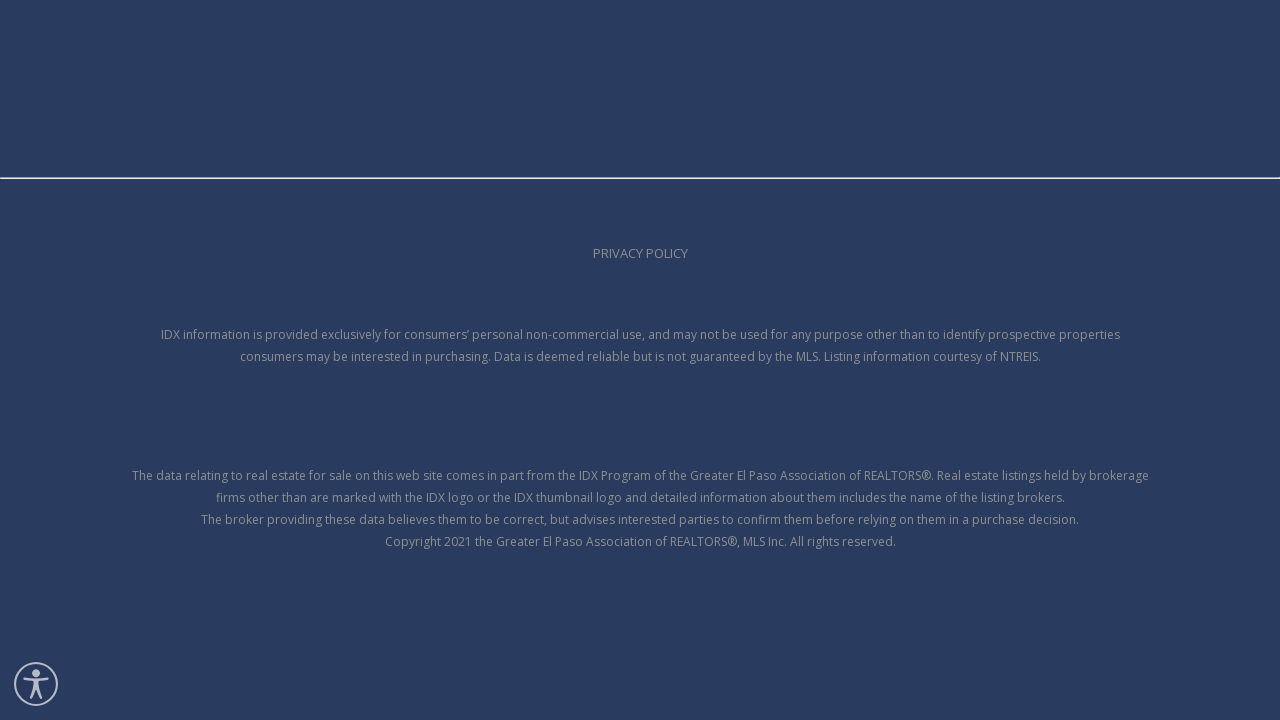

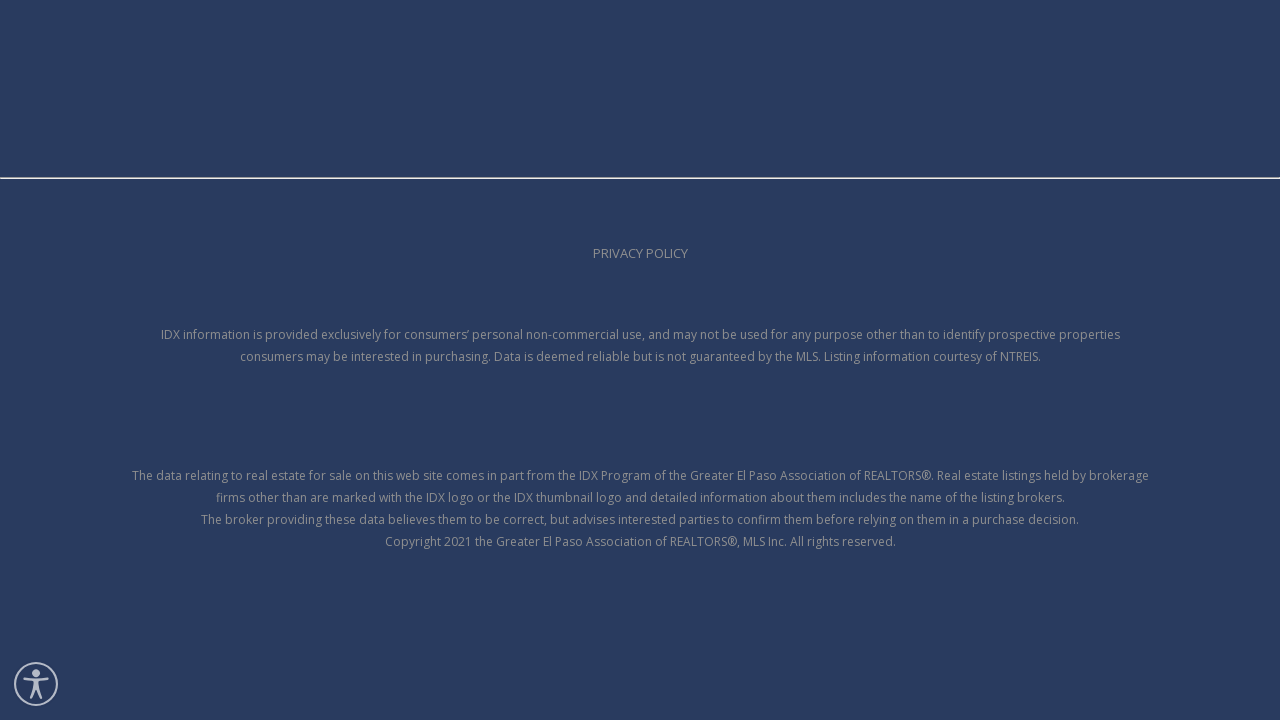